Tests dynamic element interaction by clicking a "reveal" button, waiting for a hidden element to become interactable, then typing text into it and verifying the input value.

Starting URL: https://www.selenium.dev/selenium/web/dynamic.html

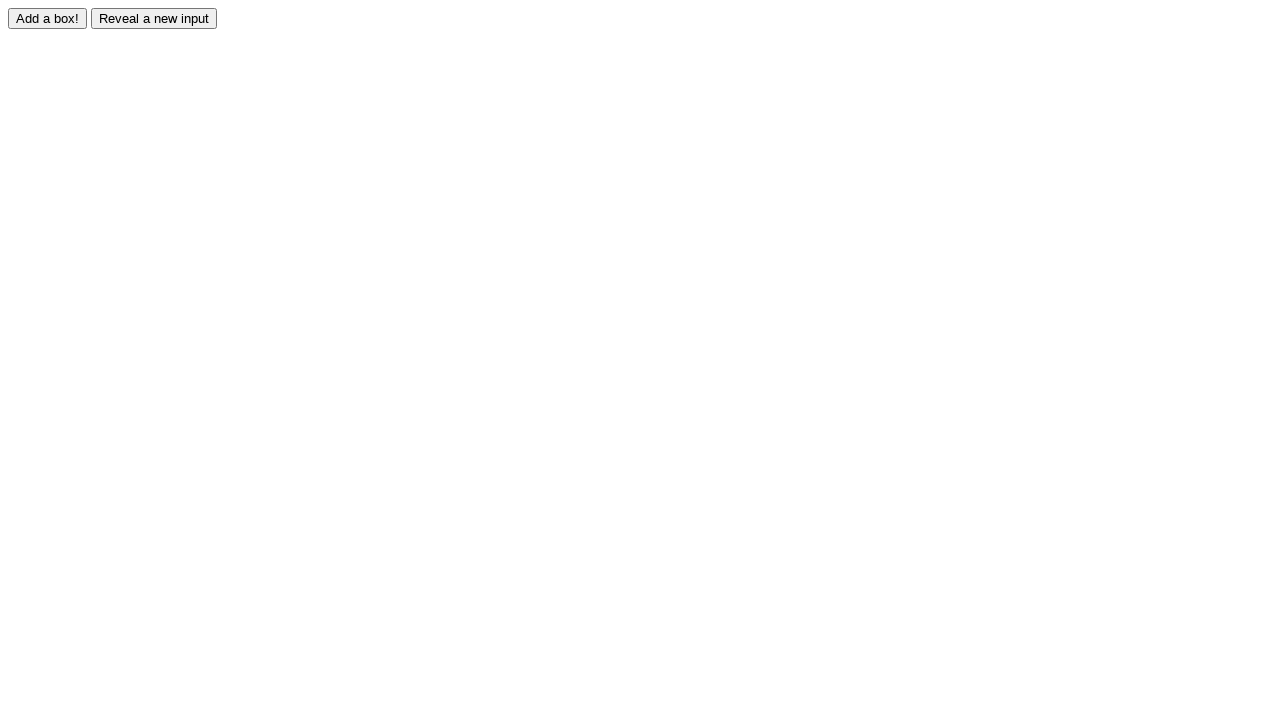

Navigated to dynamic element test page
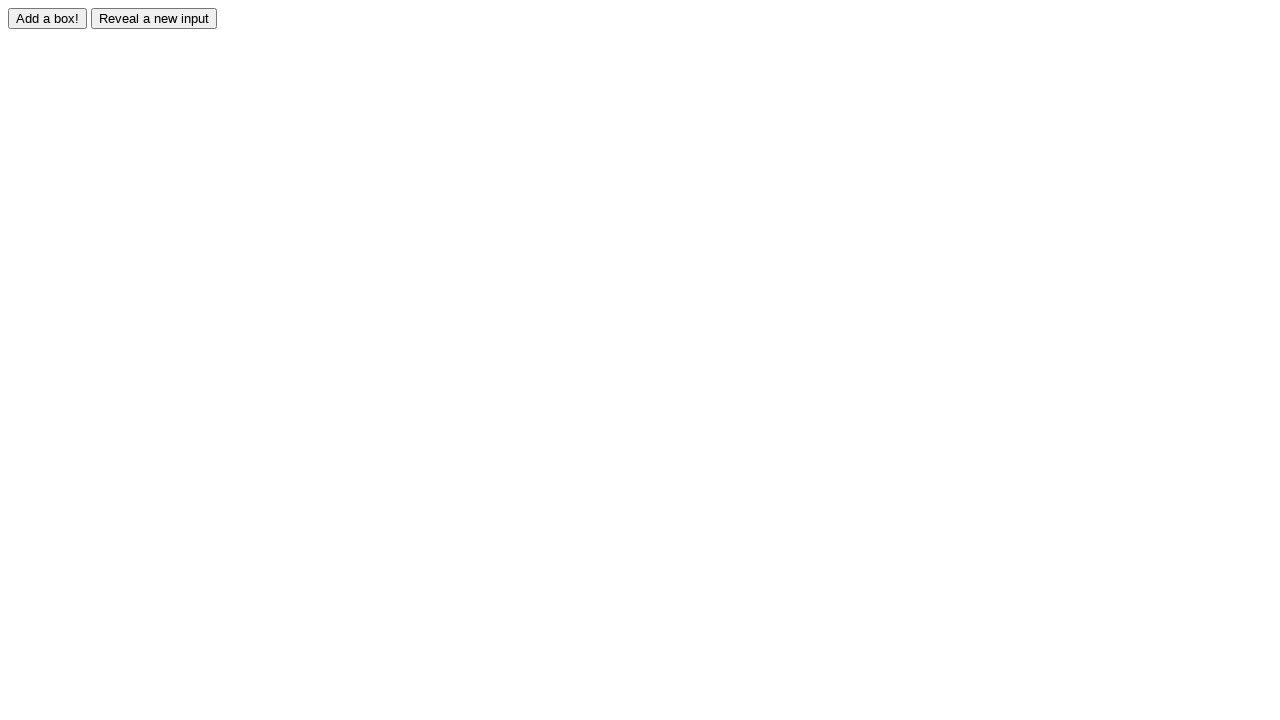

Clicked reveal button to make hidden element visible at (154, 18) on #reveal
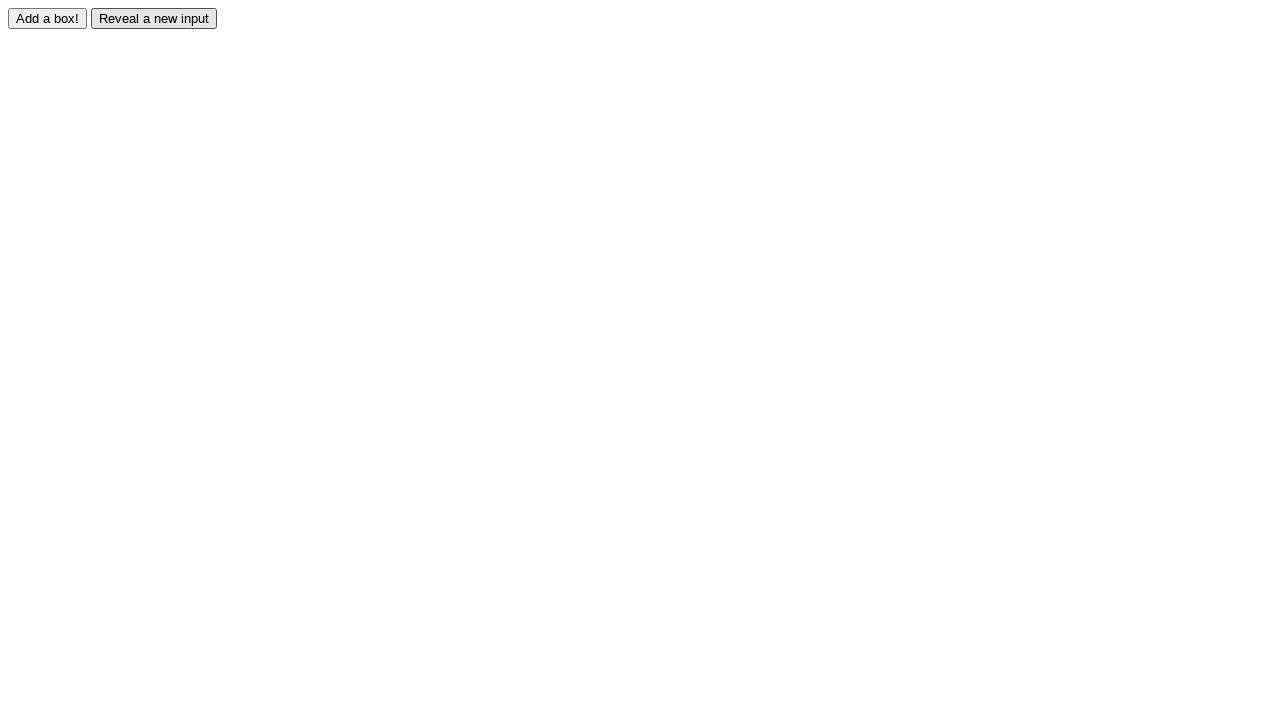

Waited for revealed element to become visible
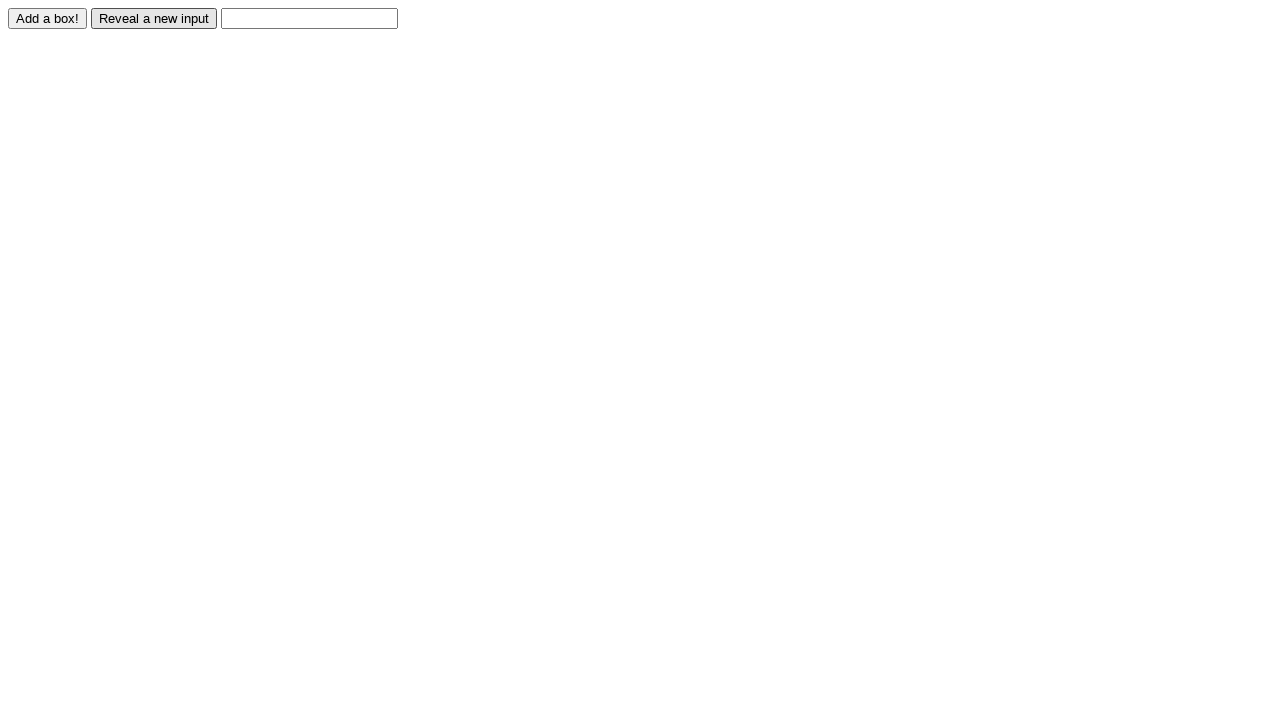

Typed 'Displayed' into the revealed input field on #revealed
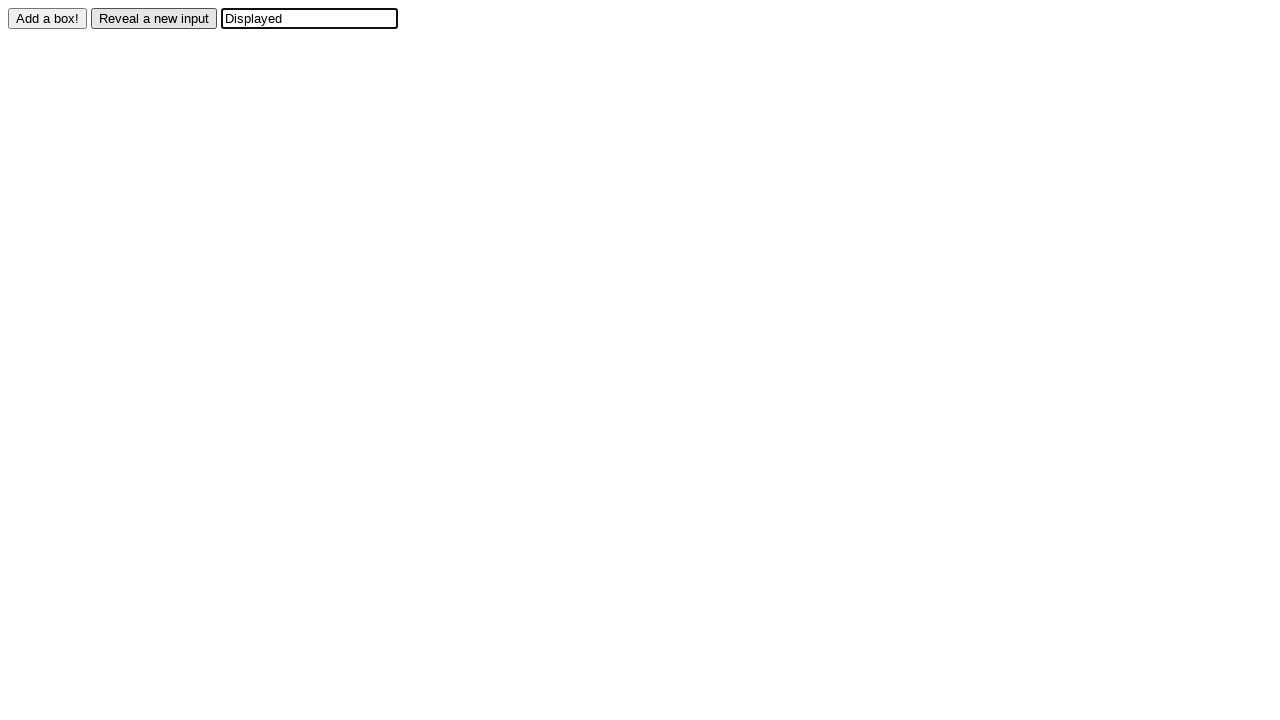

Verified that input value equals 'Displayed'
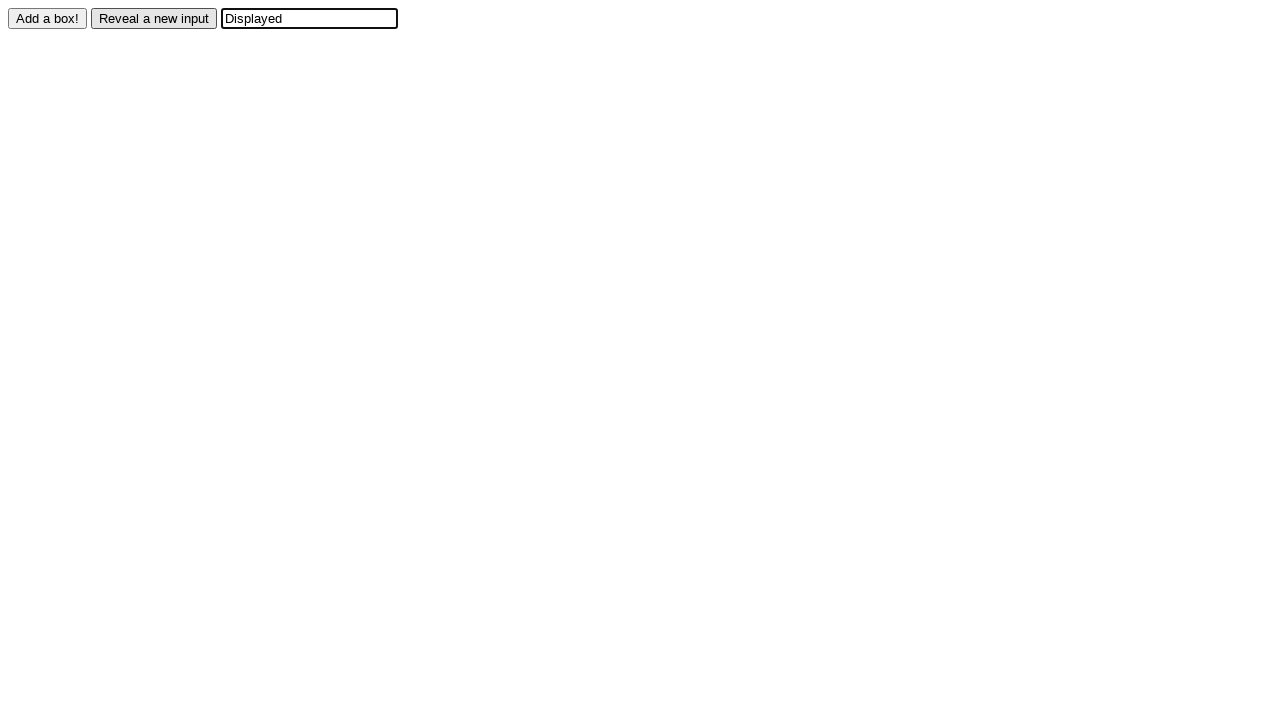

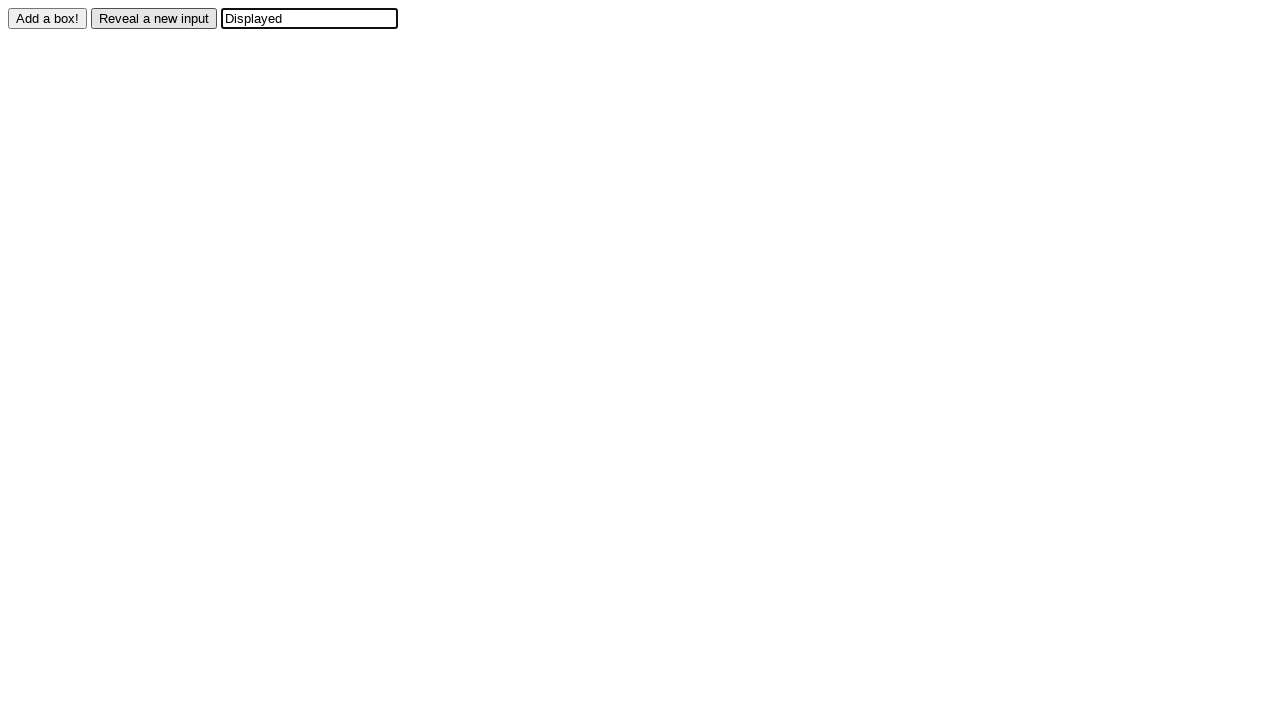